Tests a tip calculator by entering bill amount, tip percentage, and number of people to split between, then calculates and verifies the results are displayed

Starting URL: https://www.calculatestuff.com/miscellaneous/tip-calculator

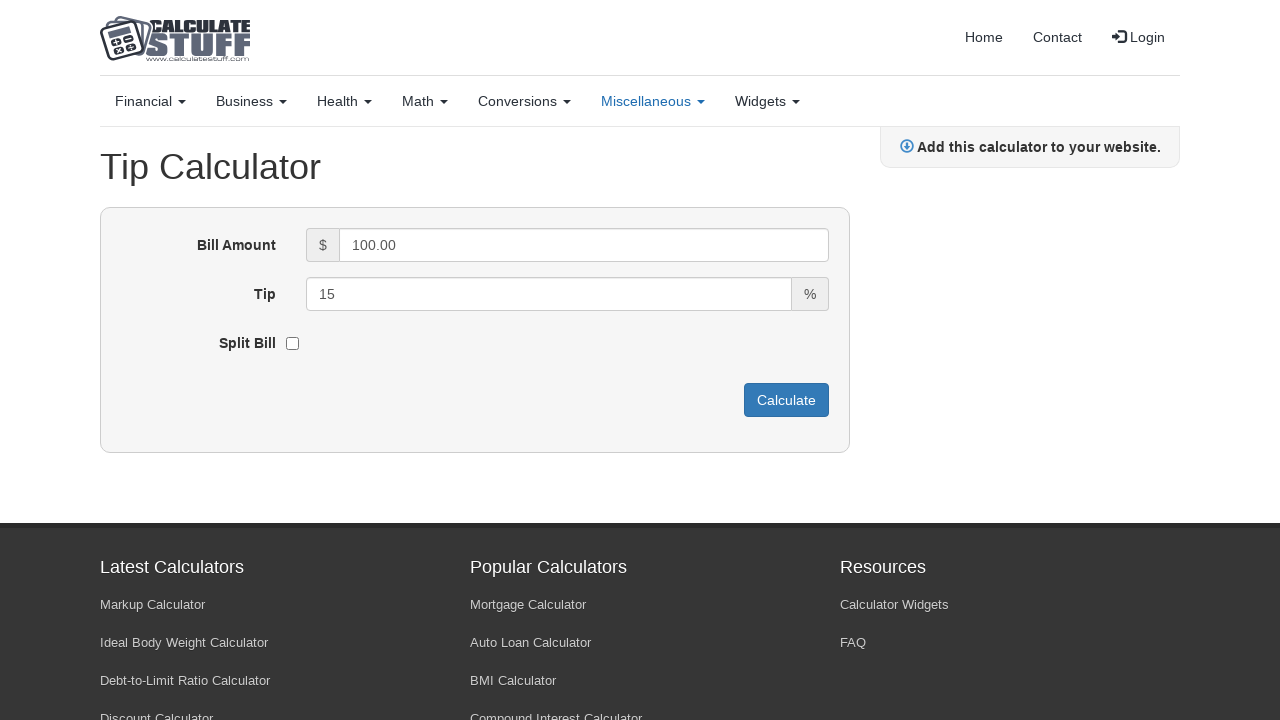

Entered bill amount of $100 on input#bill_amount
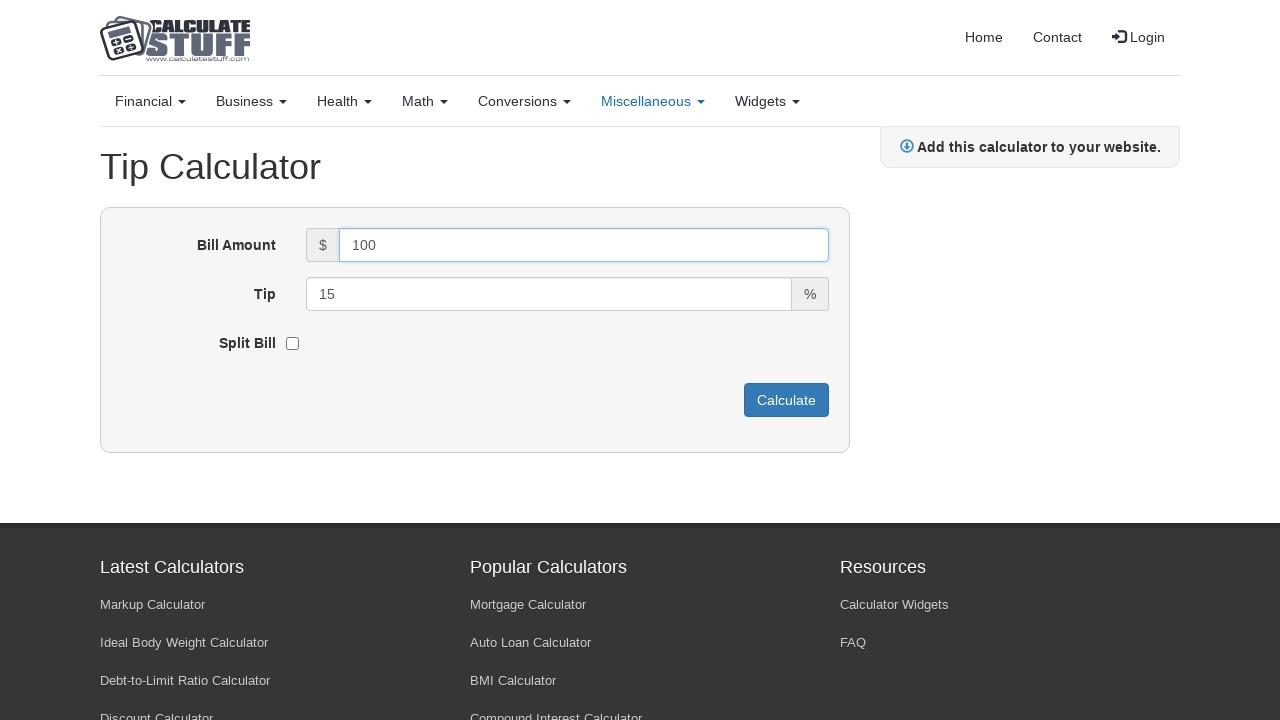

Entered tip percentage of 15% on input#tip_percent
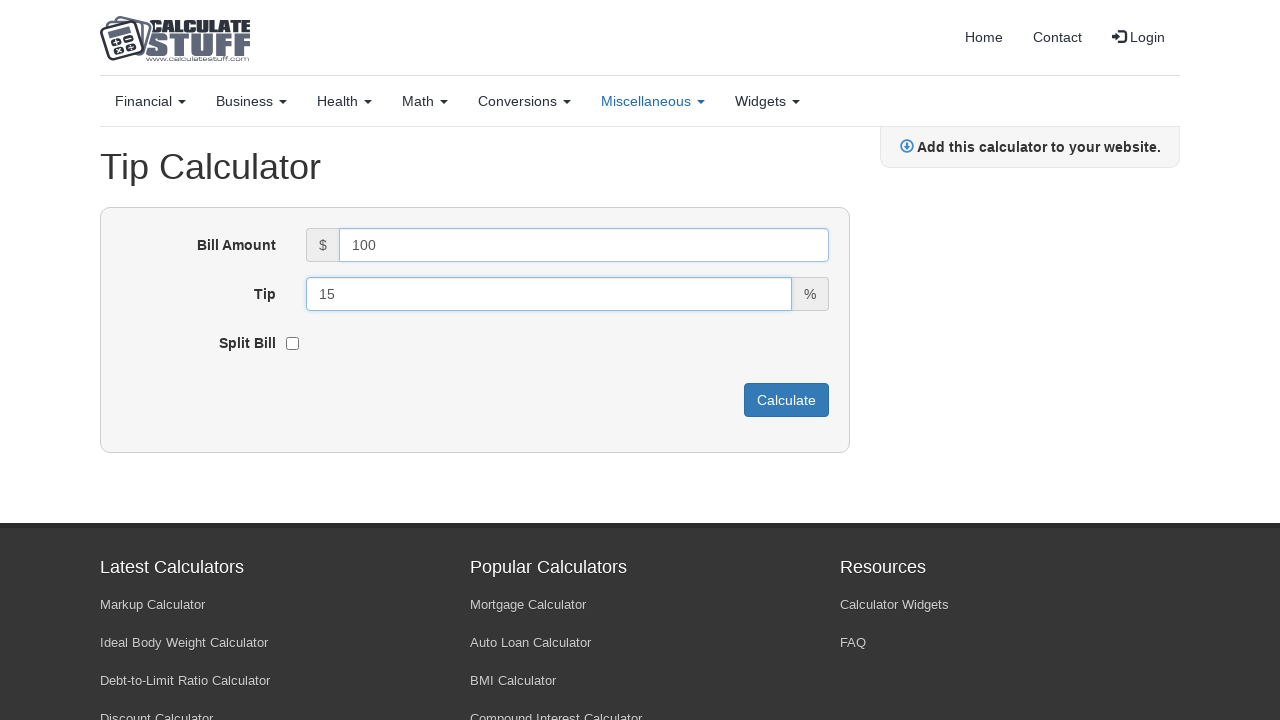

Clicked split bill checkbox at (292, 343) on input#split_bill
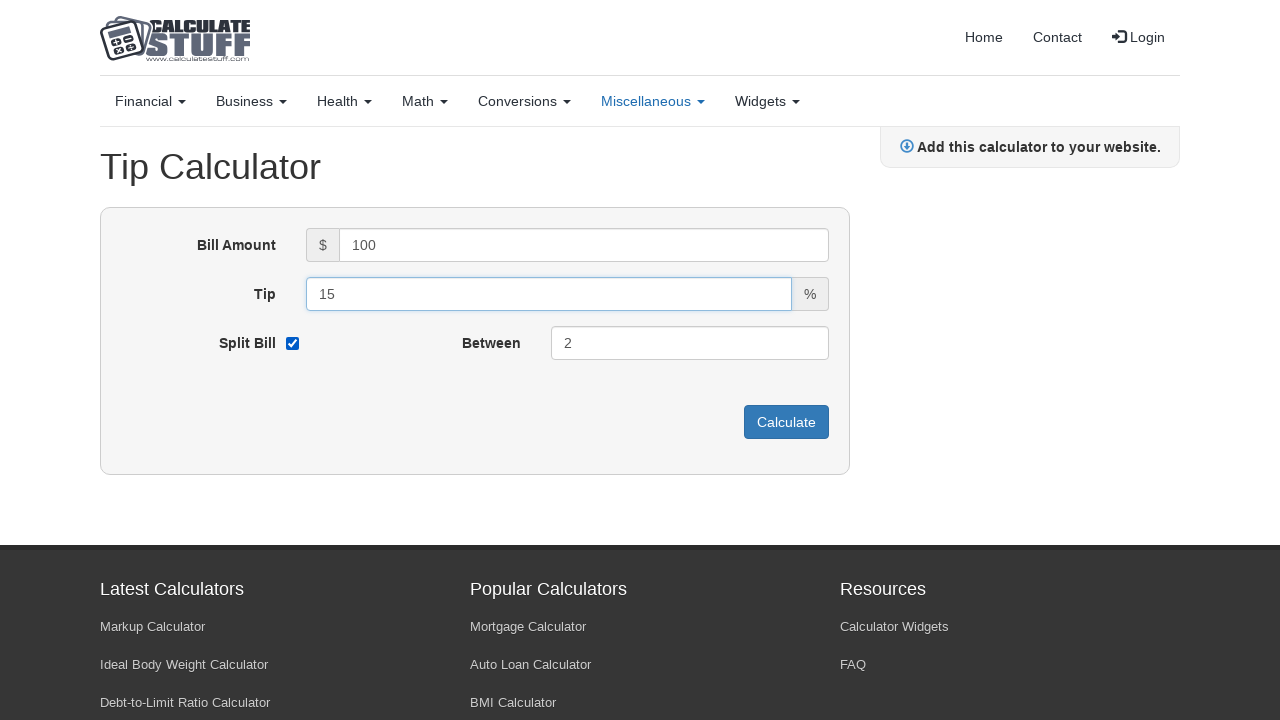

Entered number of people to split between: 2 on input#split_between
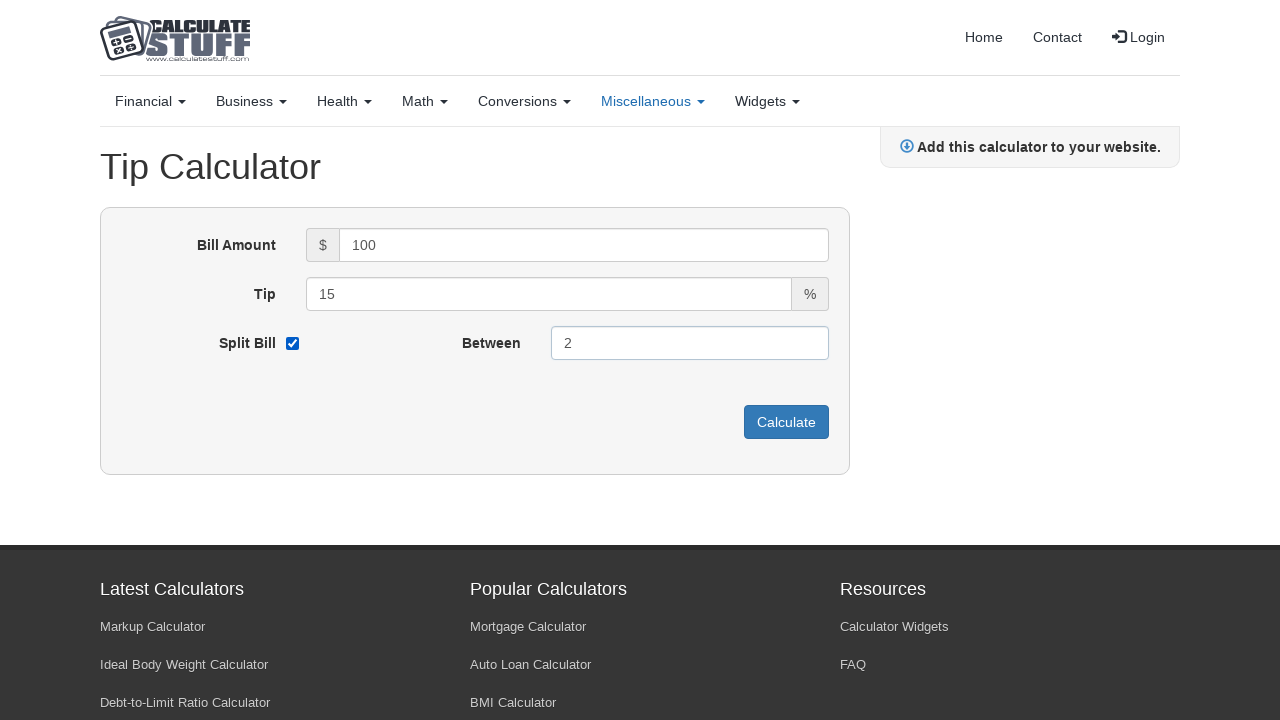

Clicked calculate button at (786, 422) on input#calculate-button
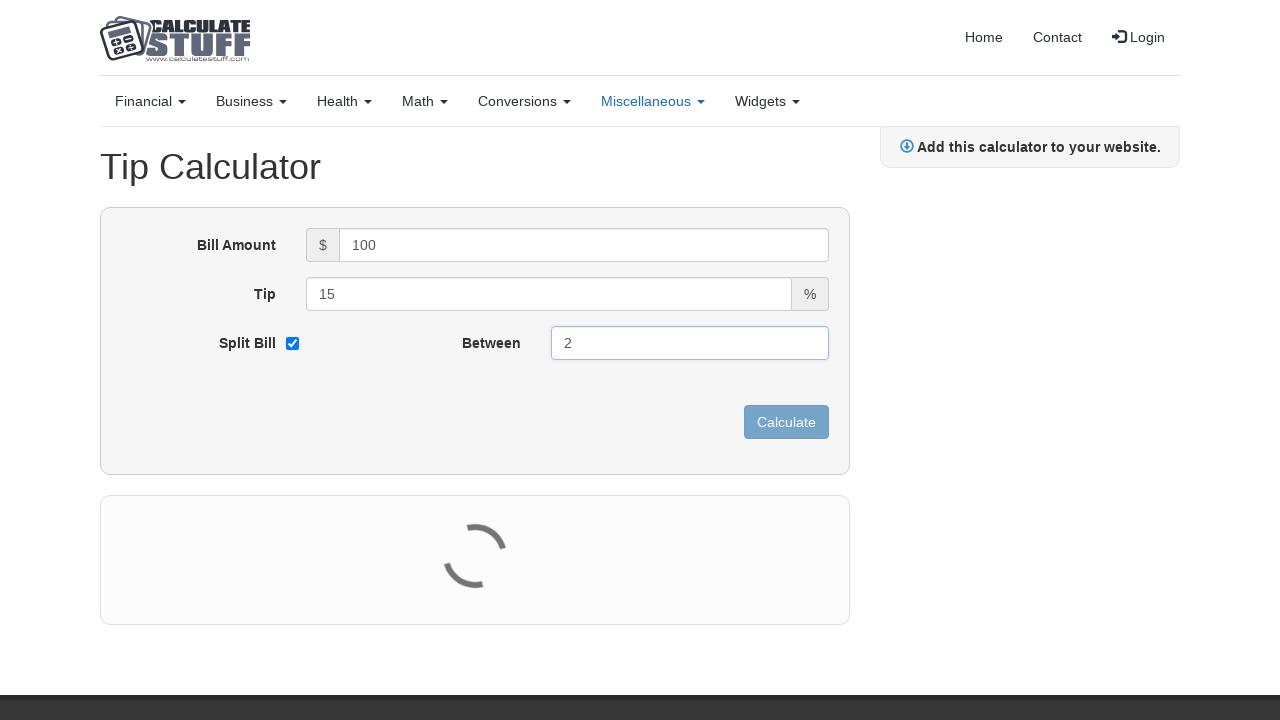

First result section became visible
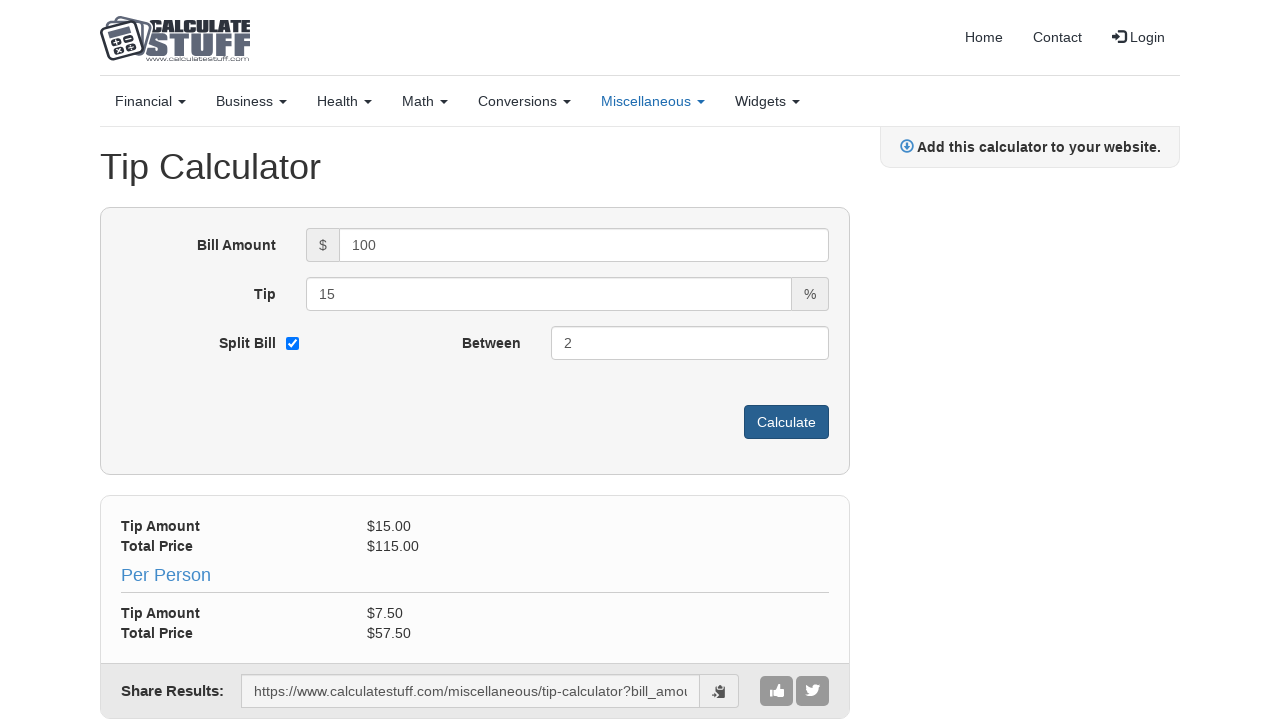

Second result section is displayed
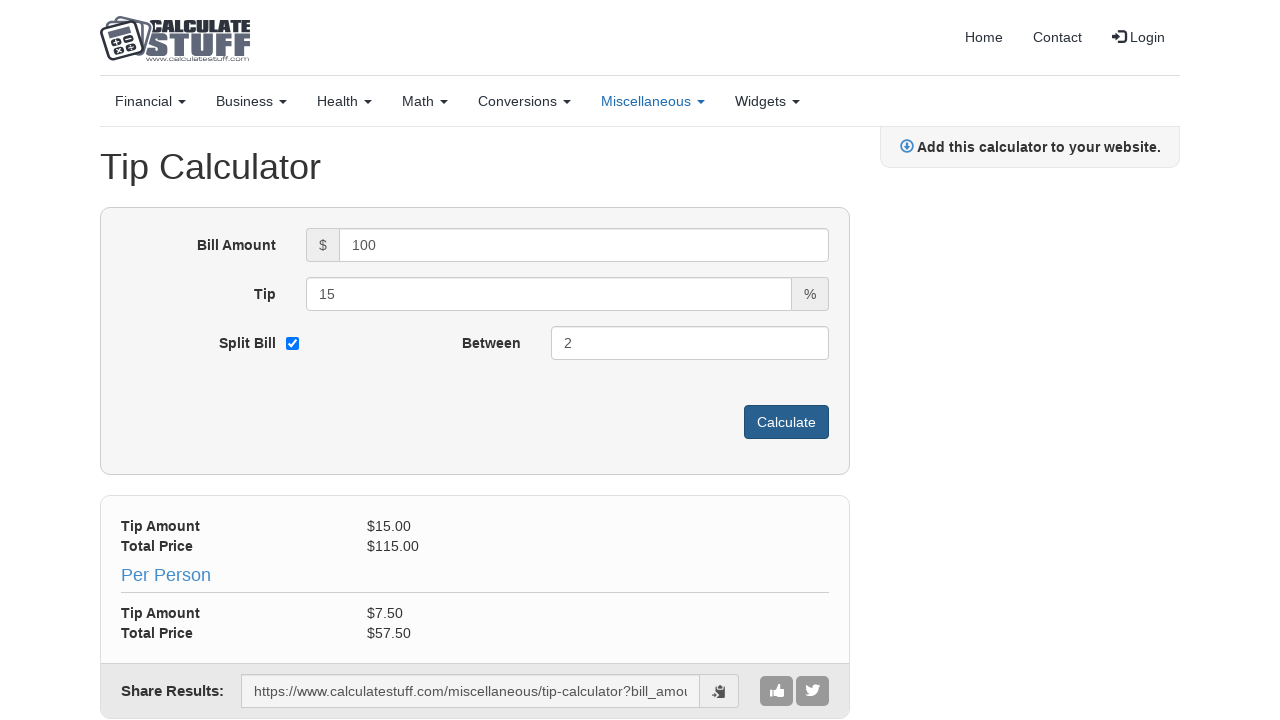

Third result section is displayed
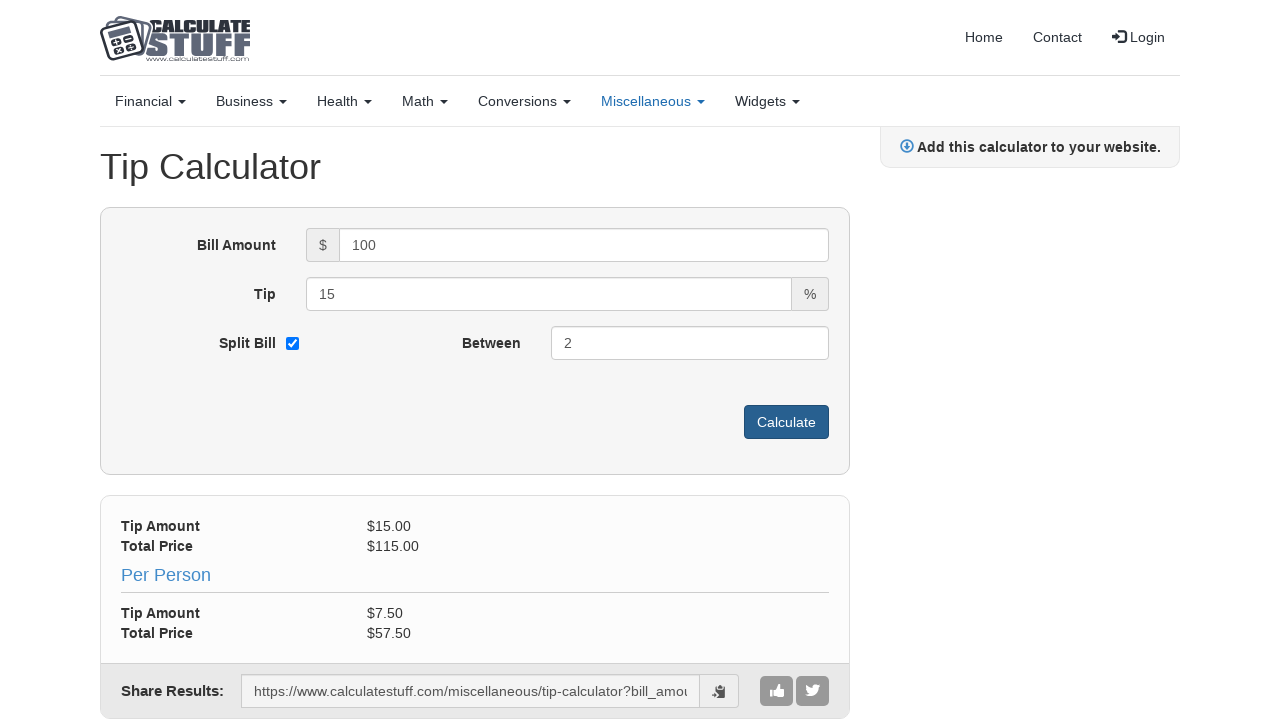

Fourth result section is displayed
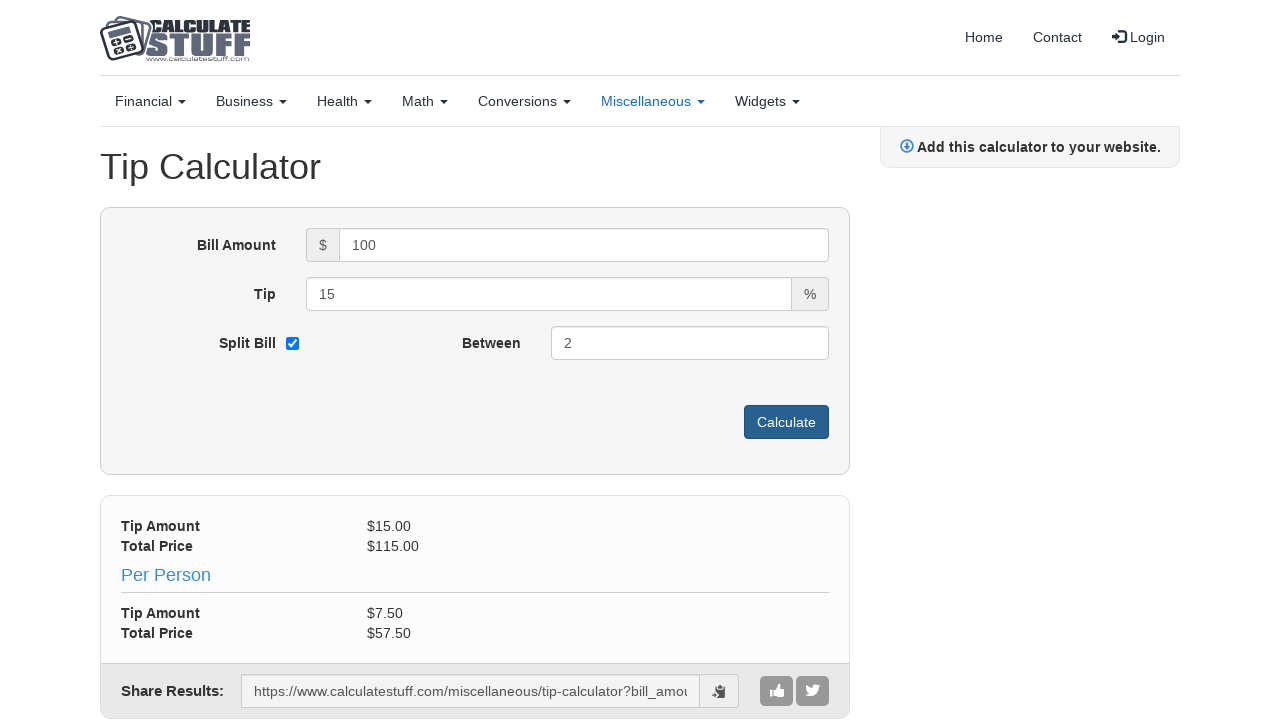

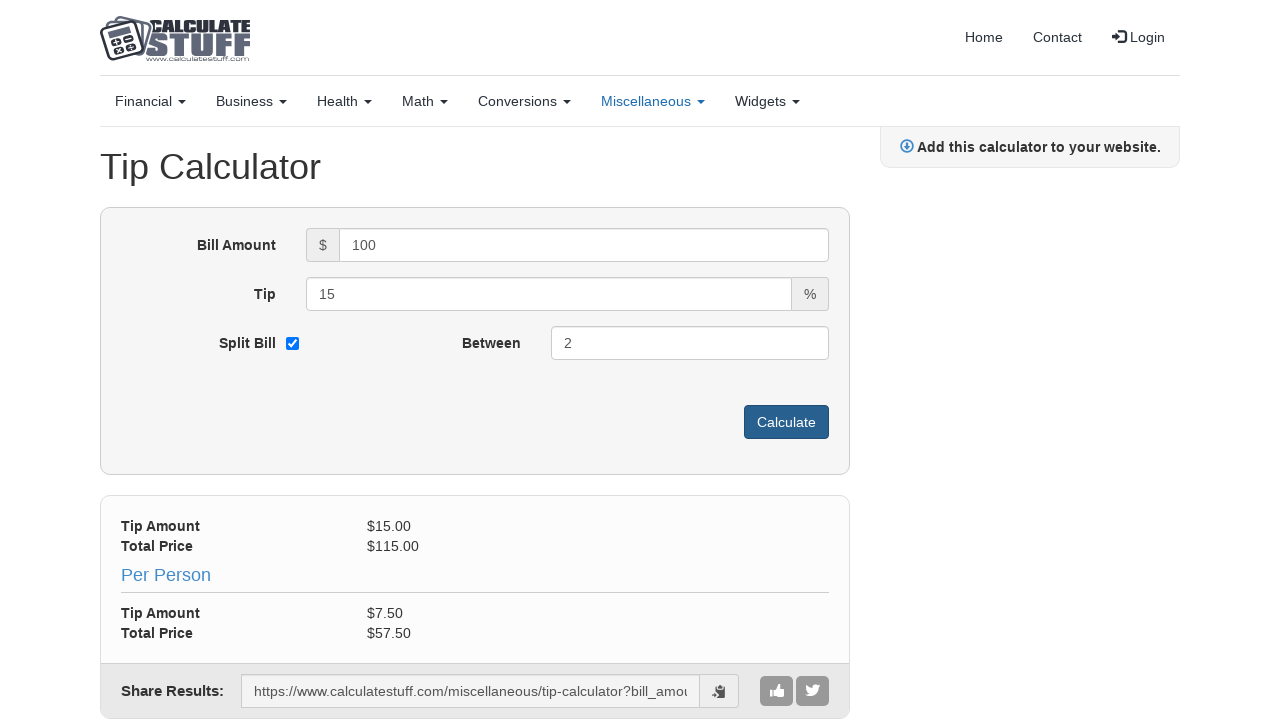